Navigates from home page to Products, selects Rocket Bass, and then clicks on the RB-108 product button

Starting URL: http://ampeg.com/

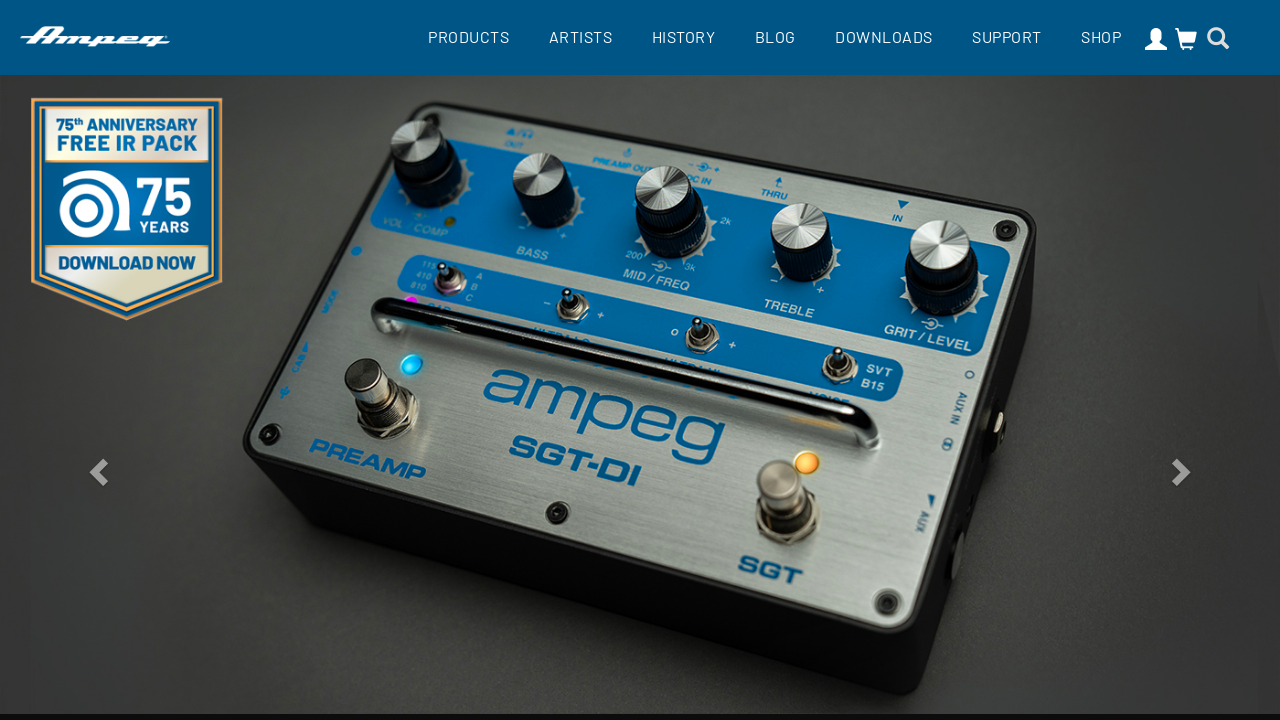

Clicked Products button in main navigation at (468, 36) on .main-item.products
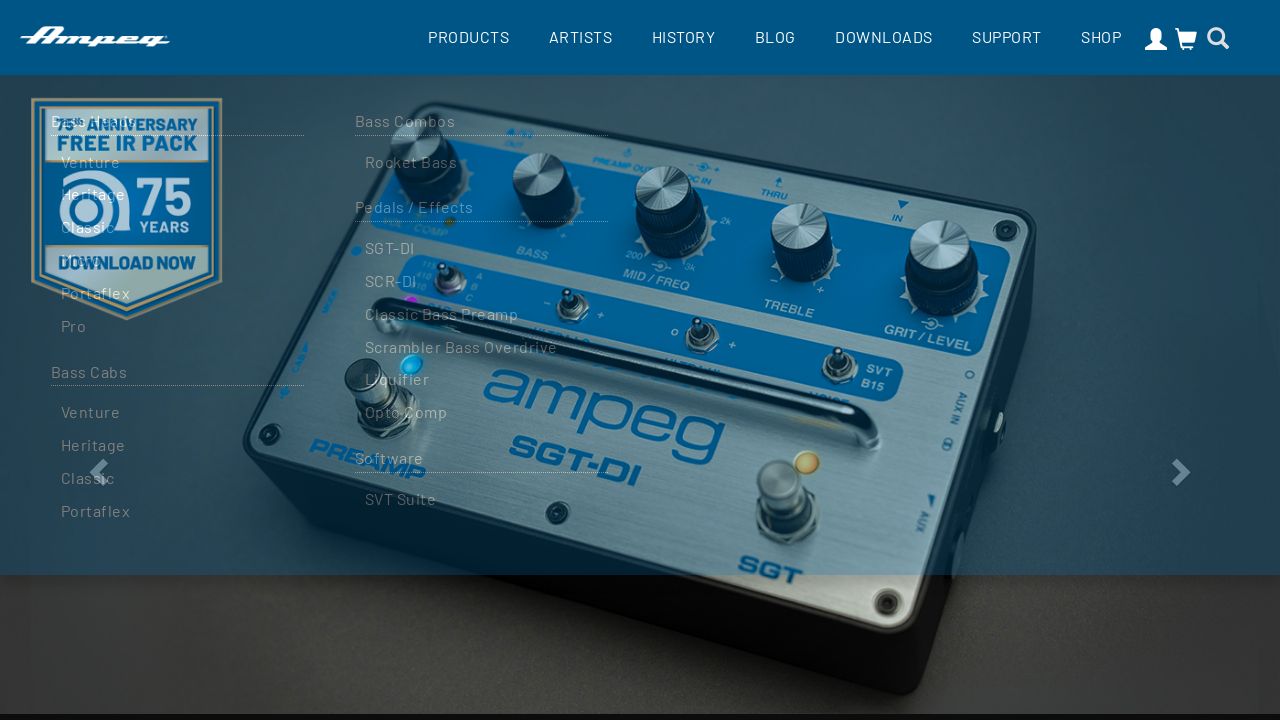

Selected Rocket Bass from the product list at (481, 121) on a[href*='/rocket-bass']
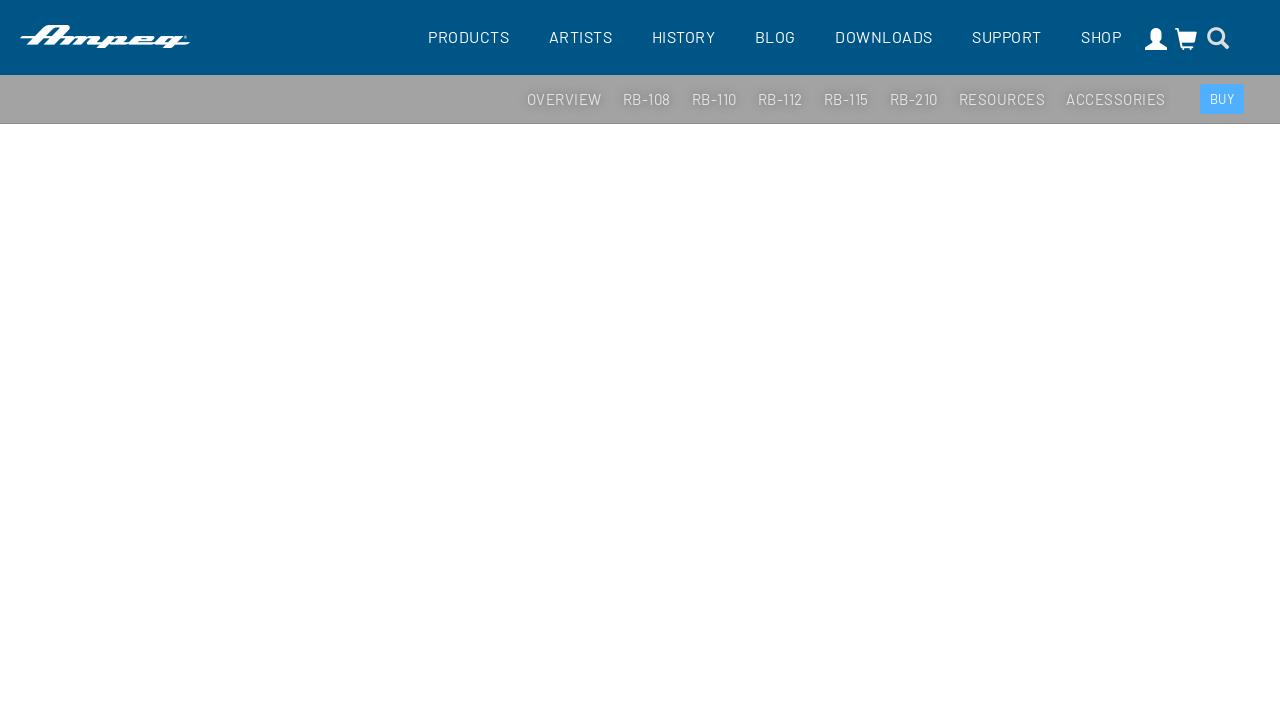

Clicked RB-108 product button at (646, 100) on text=RB-108
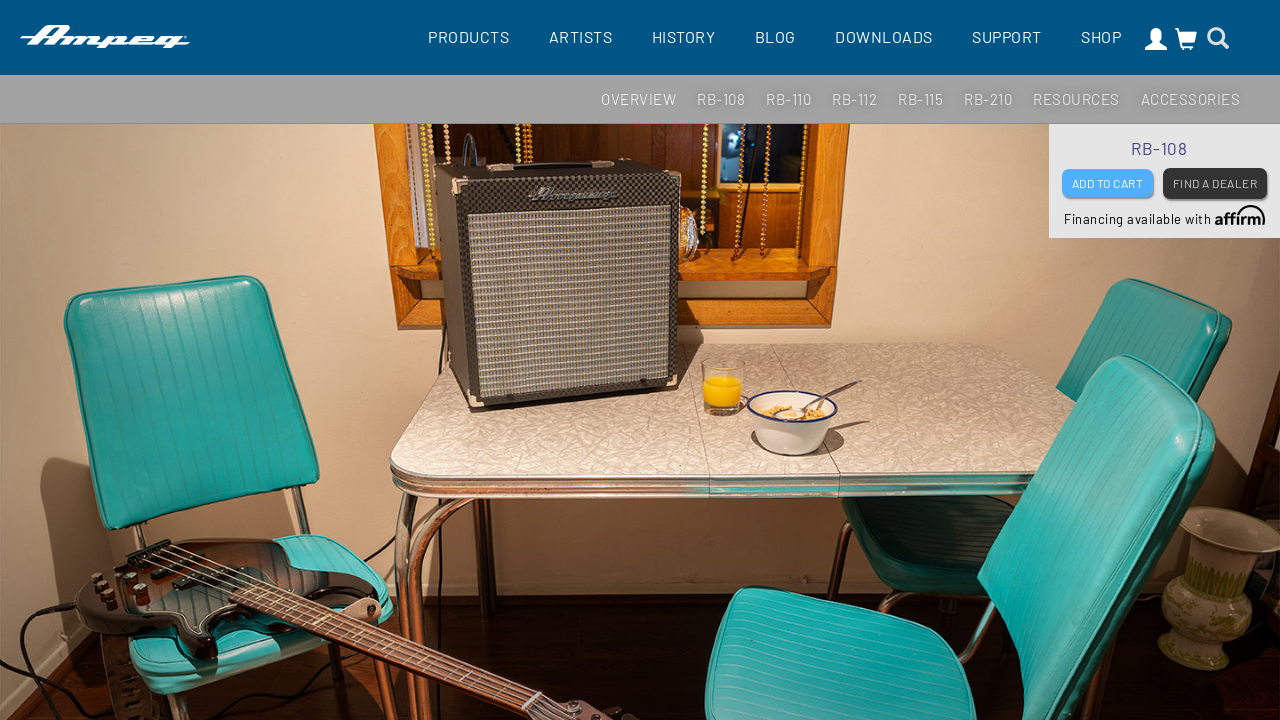

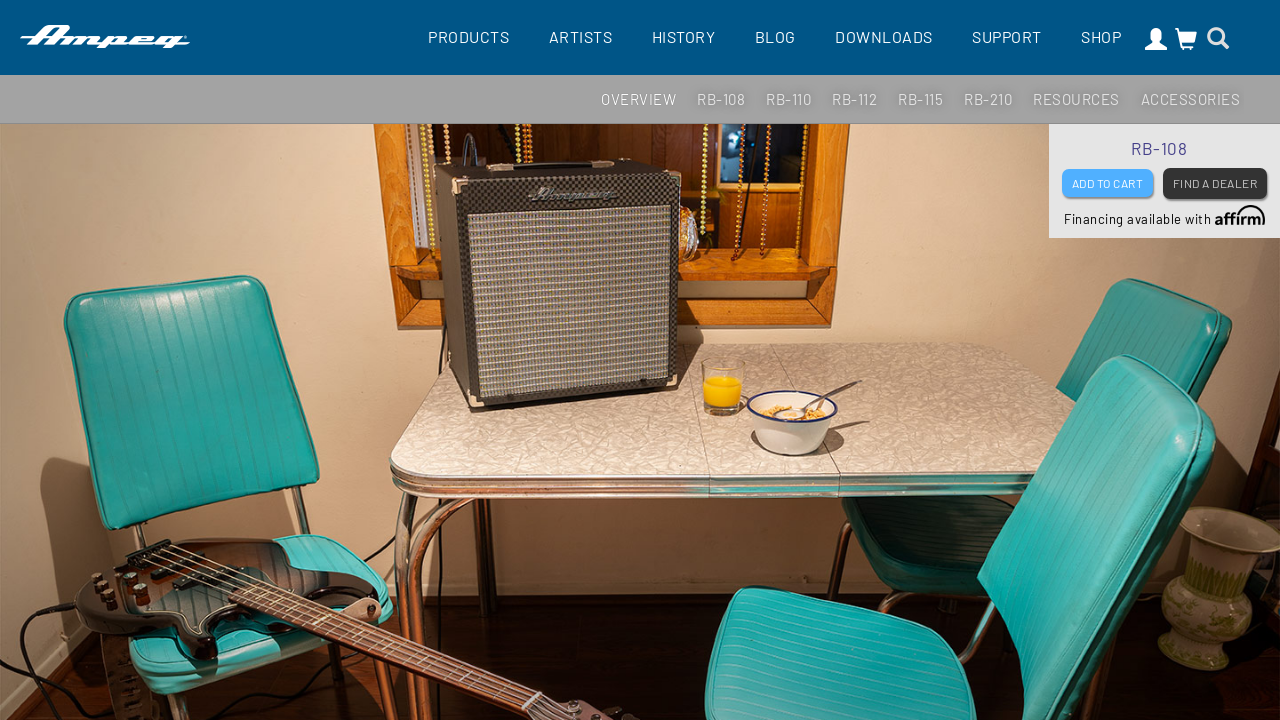